Waits for a price to drop to $100, clicks the book button, solves a mathematical problem, and submits the answer

Starting URL: http://suninjuly.github.io/explicit_wait2.html

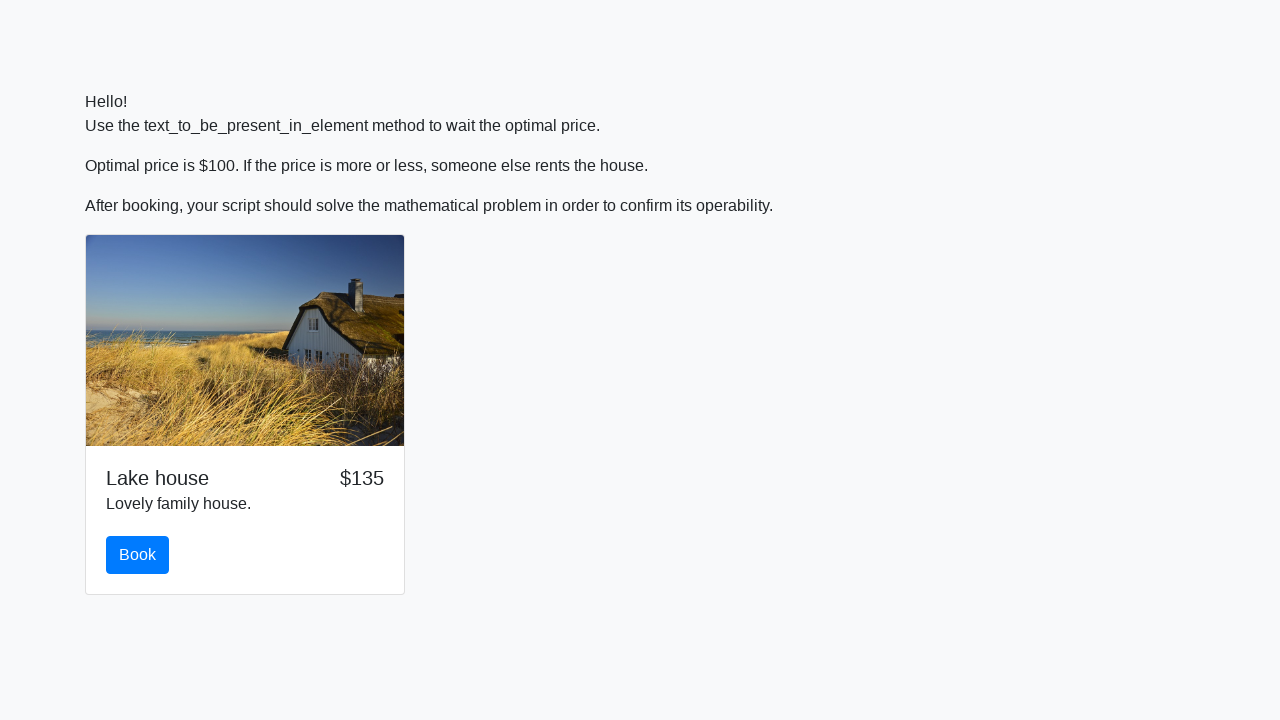

Waited for price to drop to $100
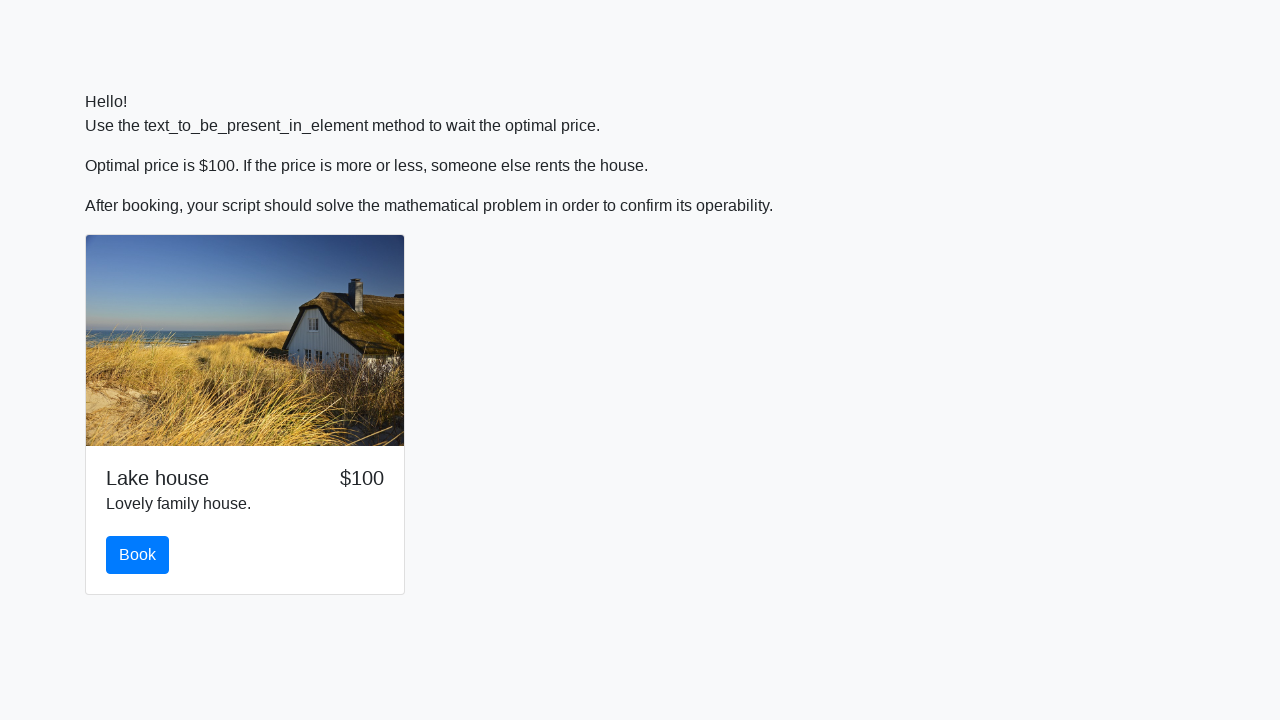

Clicked the Book button at (138, 555) on #book
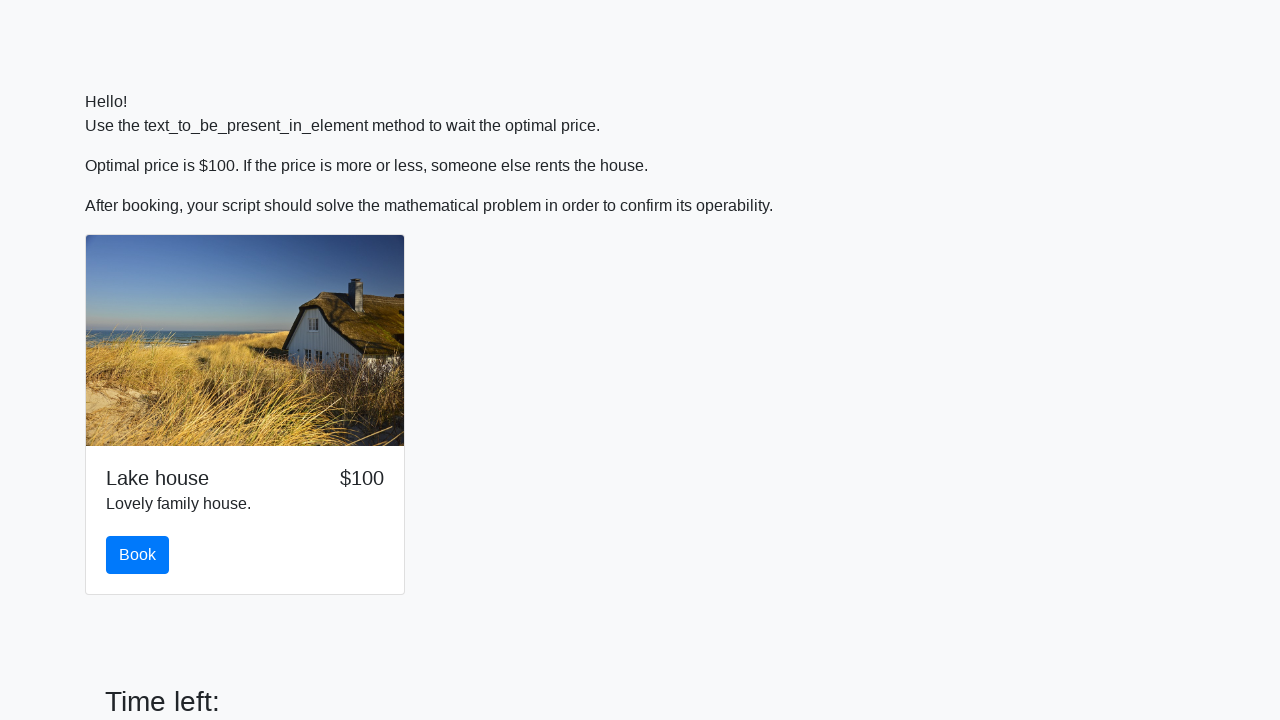

Retrieved input value for calculation: 921
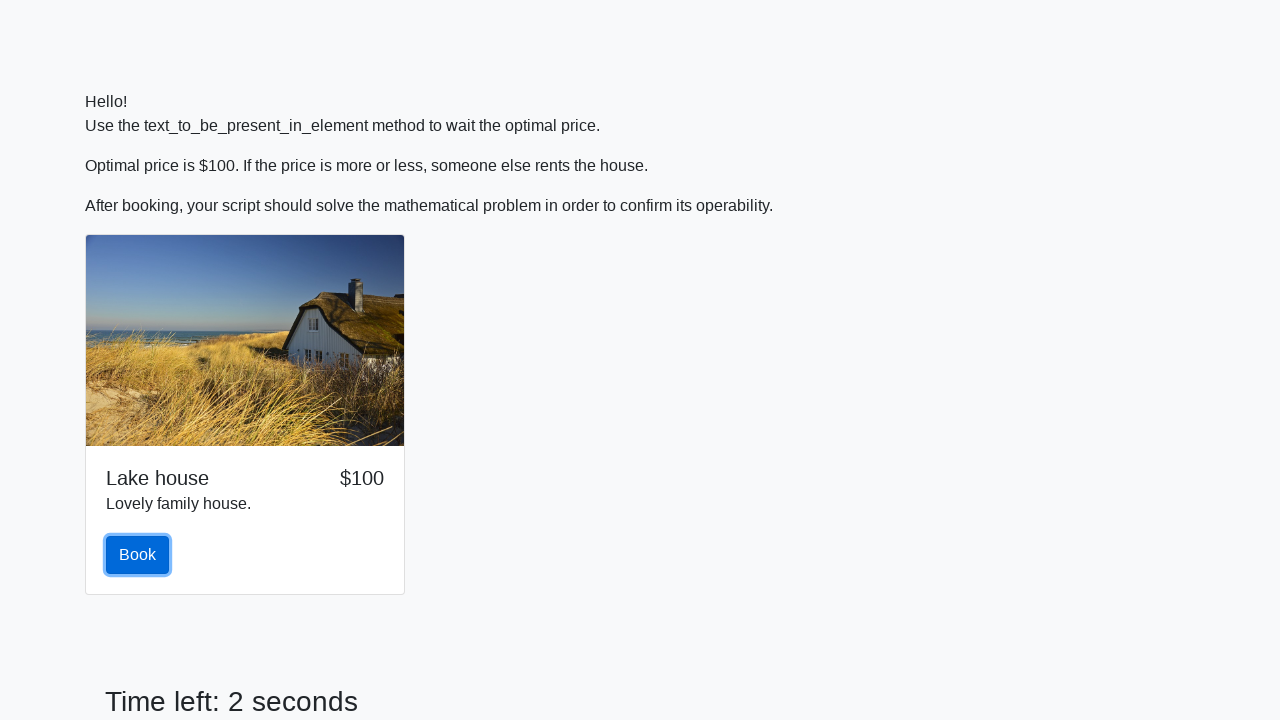

Calculated mathematical result: 1.7737999021806614
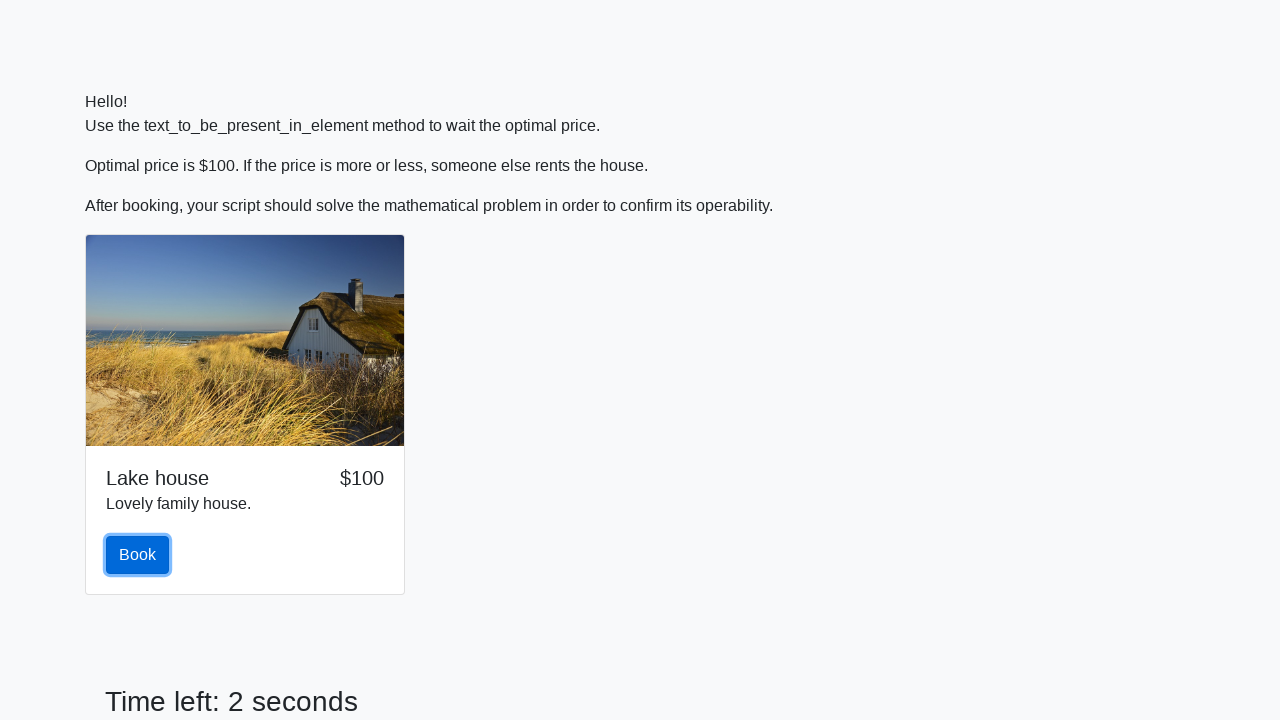

Filled answer field with calculated result on #answer
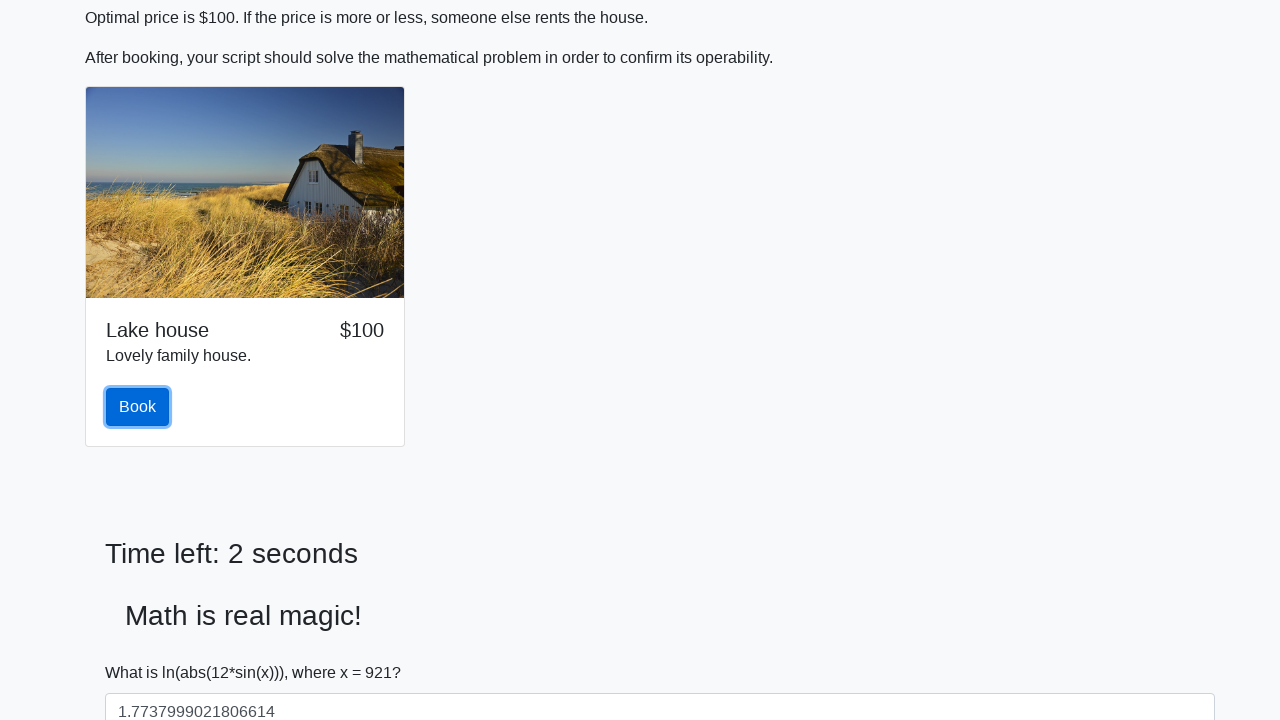

Clicked the solve button to submit answer at (143, 651) on #solve
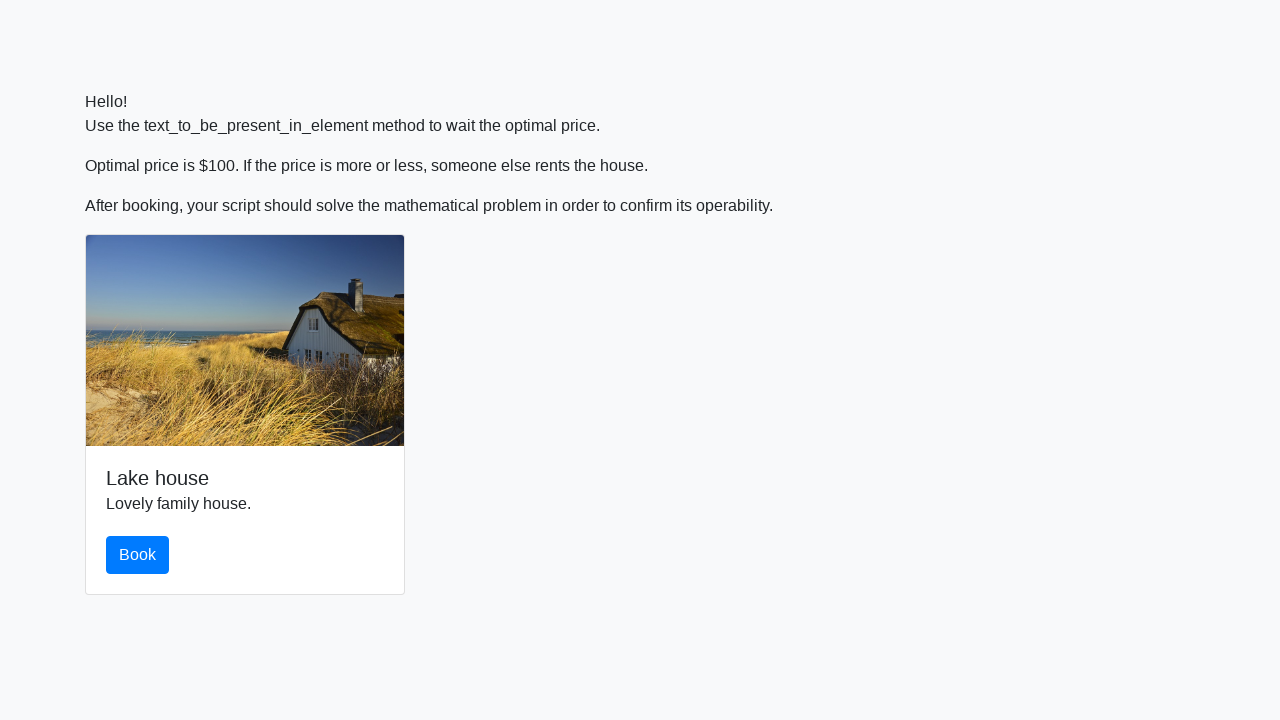

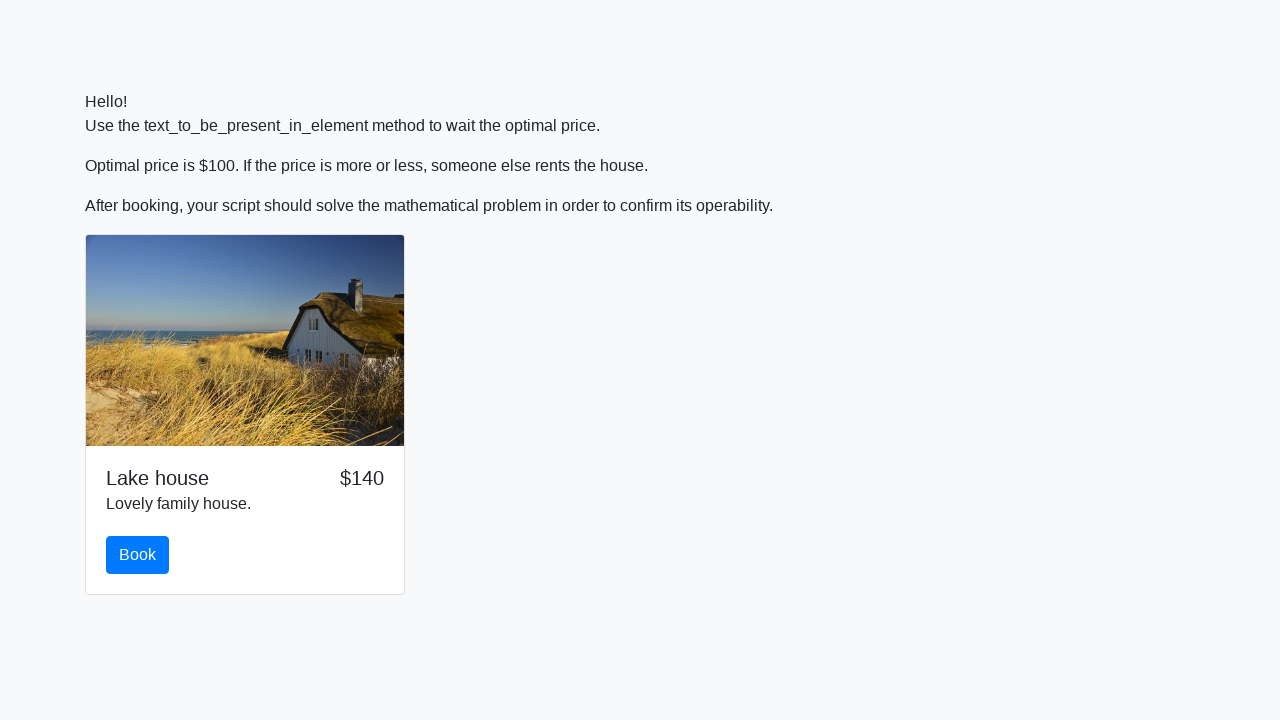